Tests drag and drop functionality within an iframe on the jQuery UI demo page by dragging an element and dropping it onto a target

Starting URL: http://jqueryui.com/droppable/

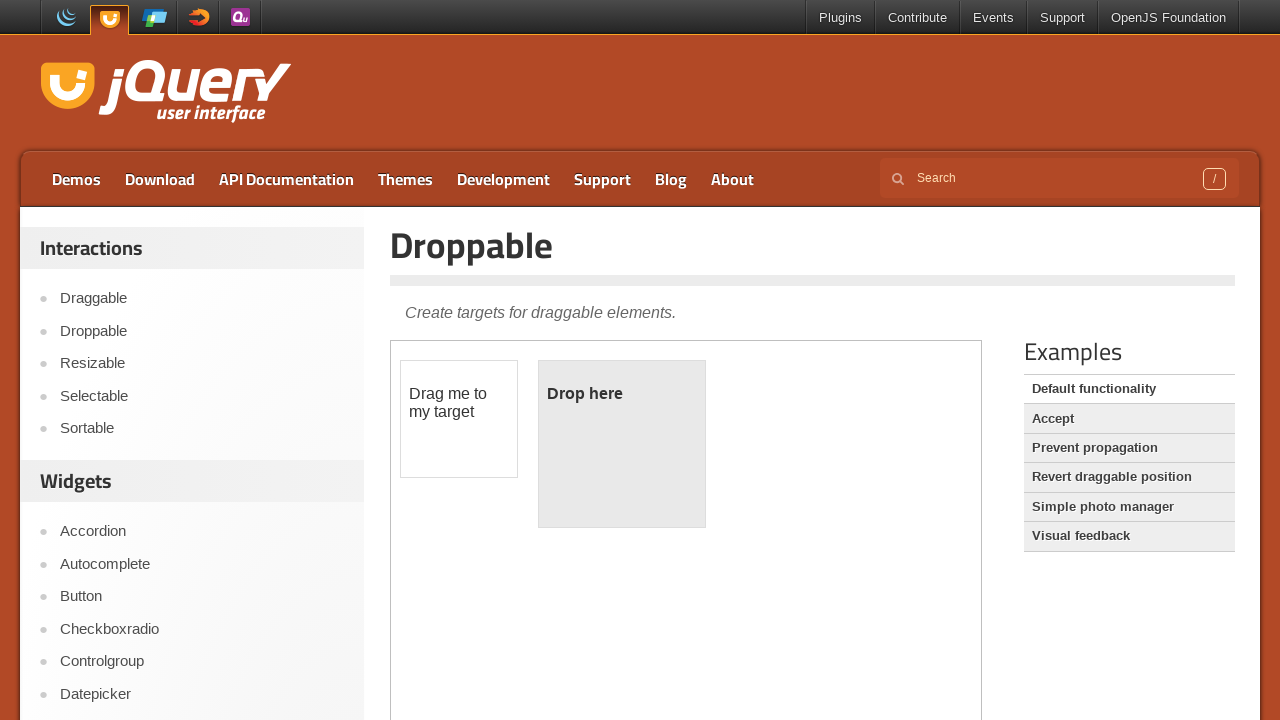

Counted 1 iframes on the jQuery UI droppable demo page
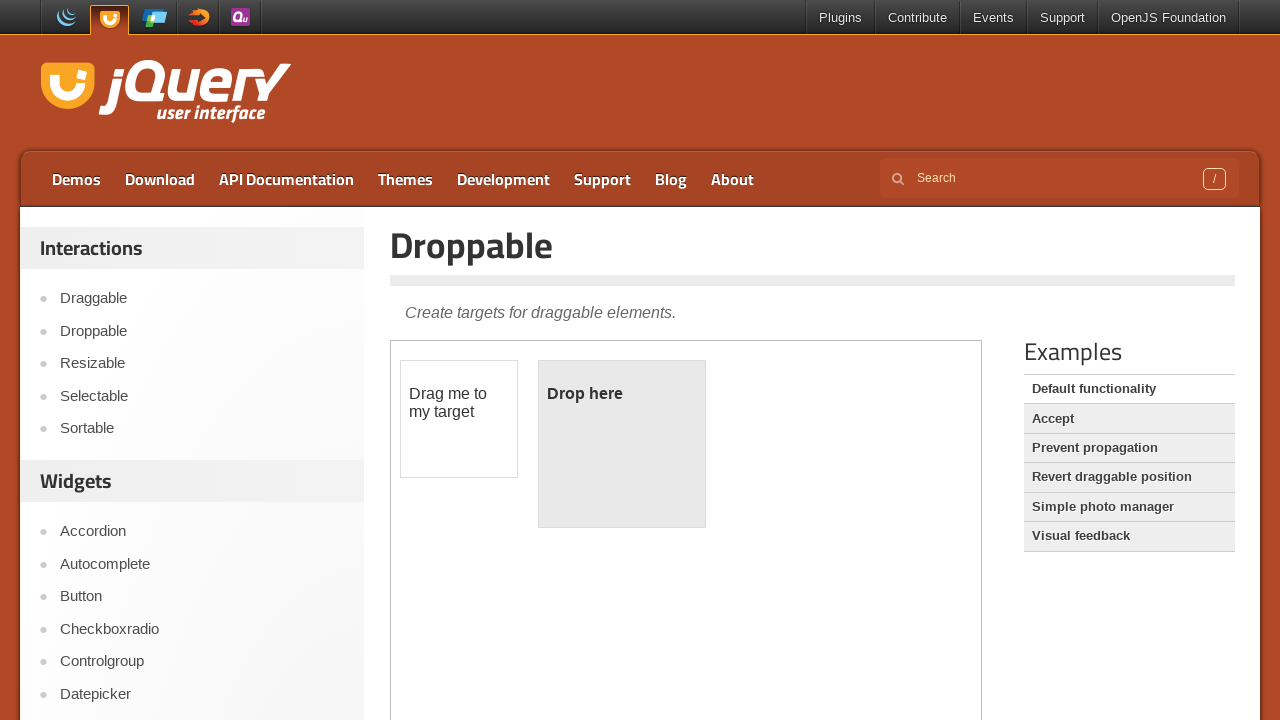

Switched to the first iframe containing draggable and droppable elements
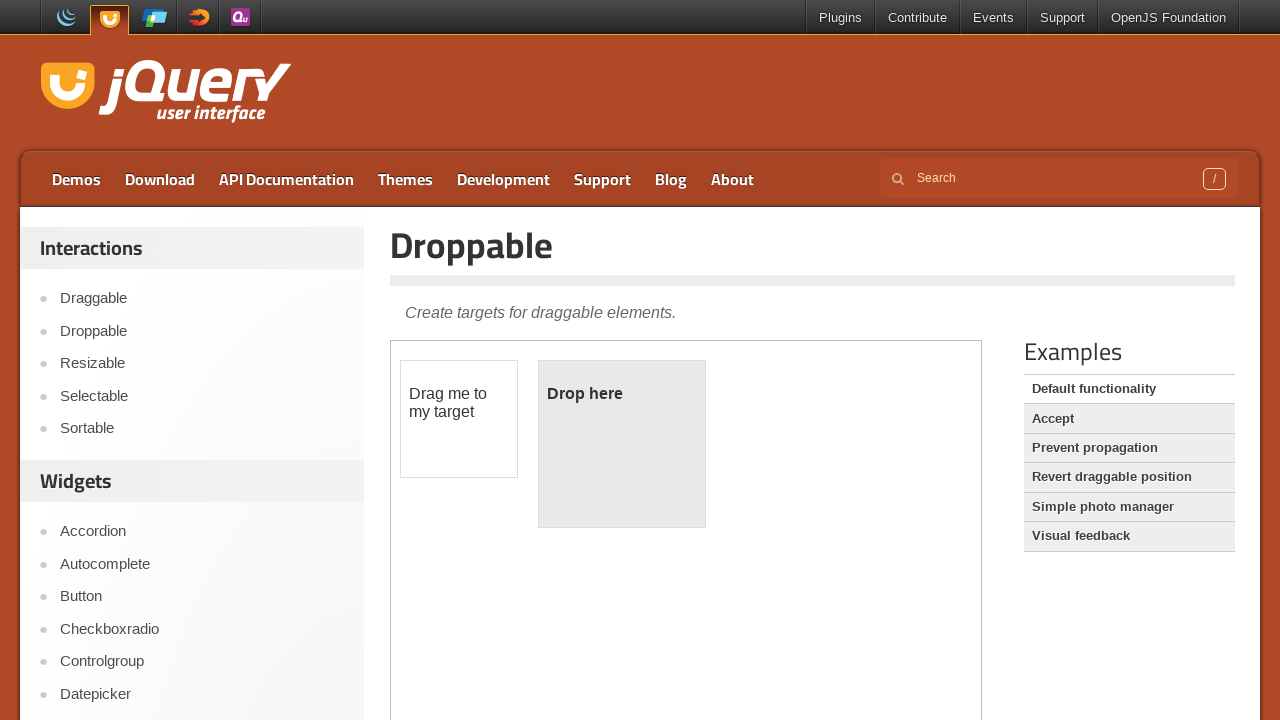

Located the draggable element (#draggable) within the iframe
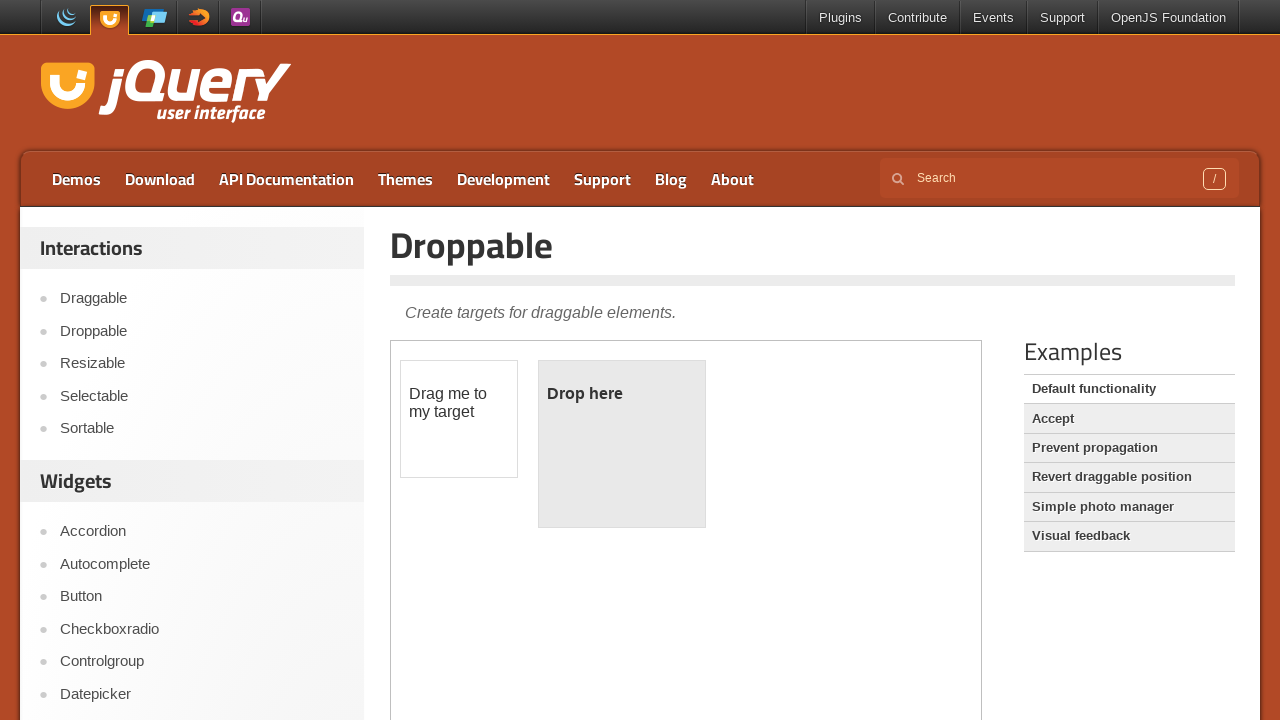

Located the droppable target element (#droppable) within the iframe
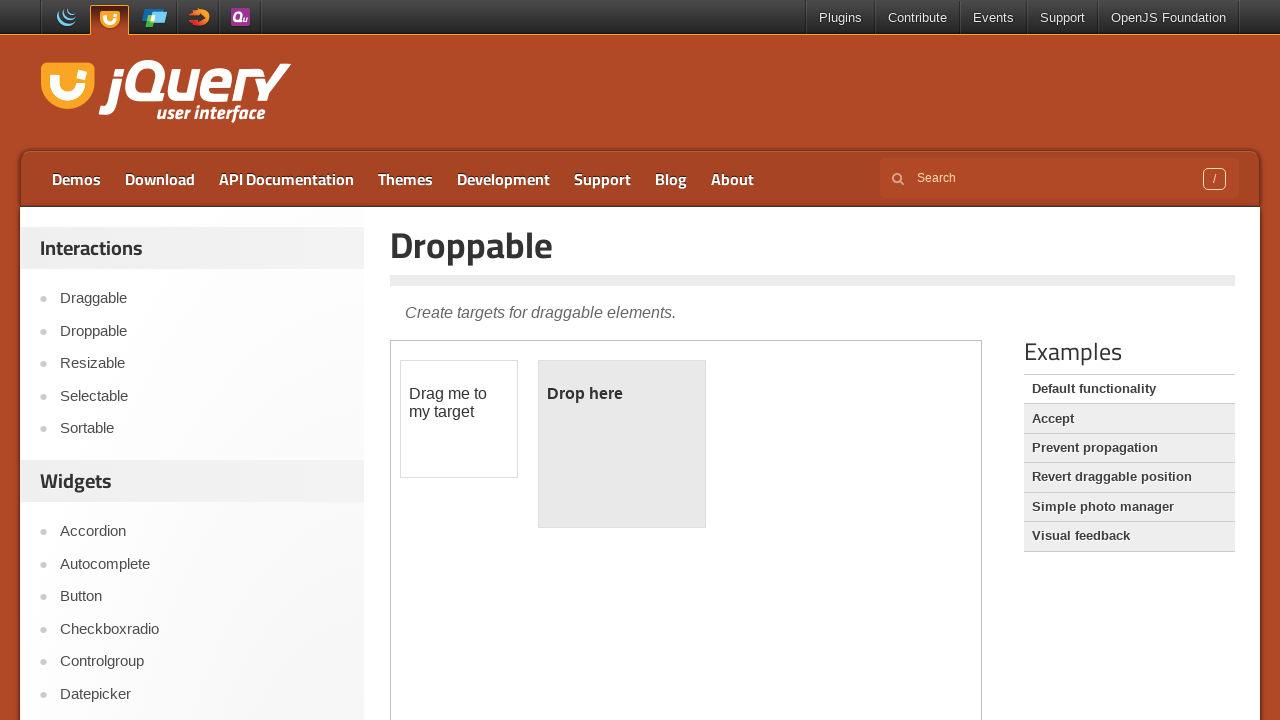

Successfully dragged the draggable element and dropped it onto the droppable target at (622, 444)
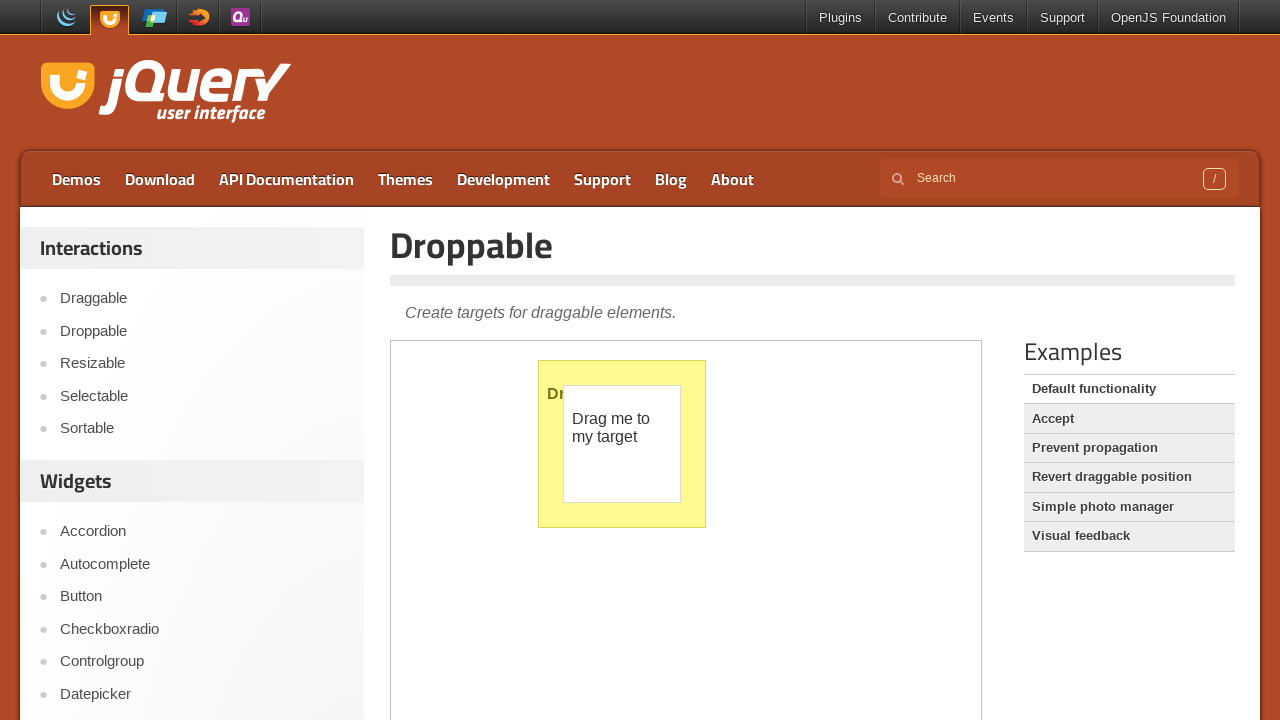

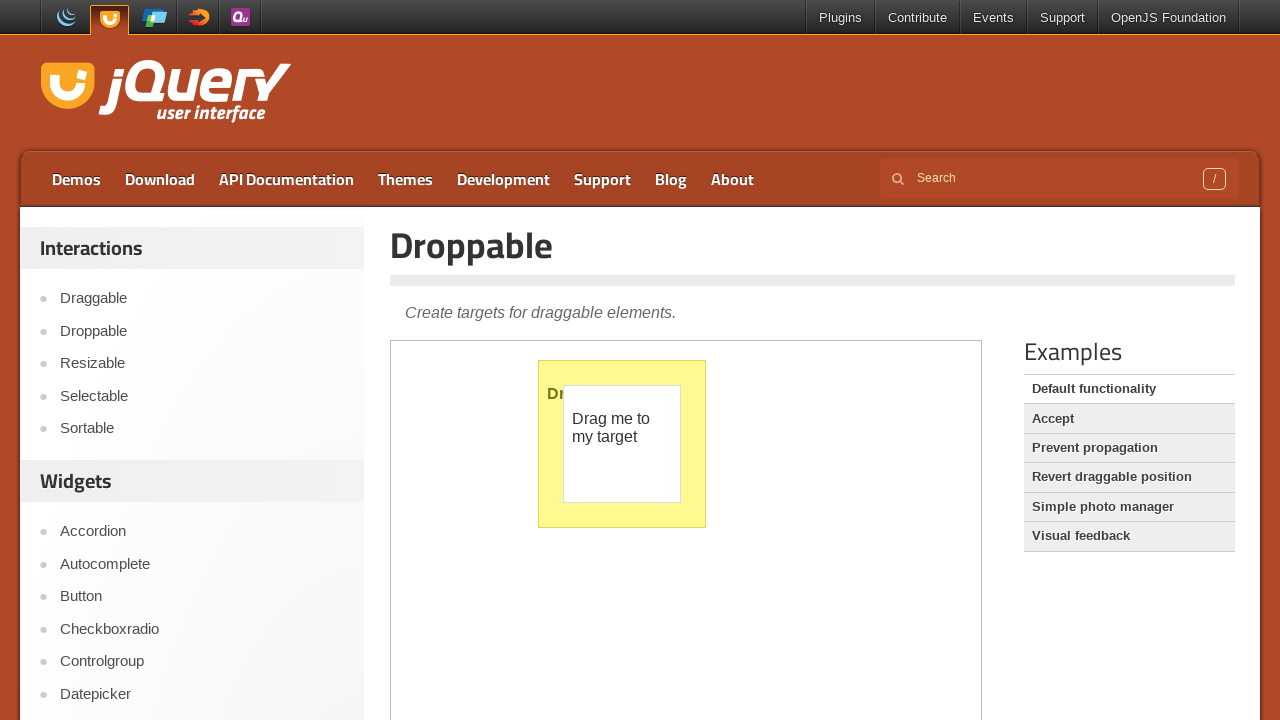